Tests checkbox selection functionality on an XPath practice page by clicking checkboxes associated with specific user names (Garry.White, Joe.Root, John.Smith) using dynamic XPath locators.

Starting URL: https://selectorshub.com/xpath-practice-page/

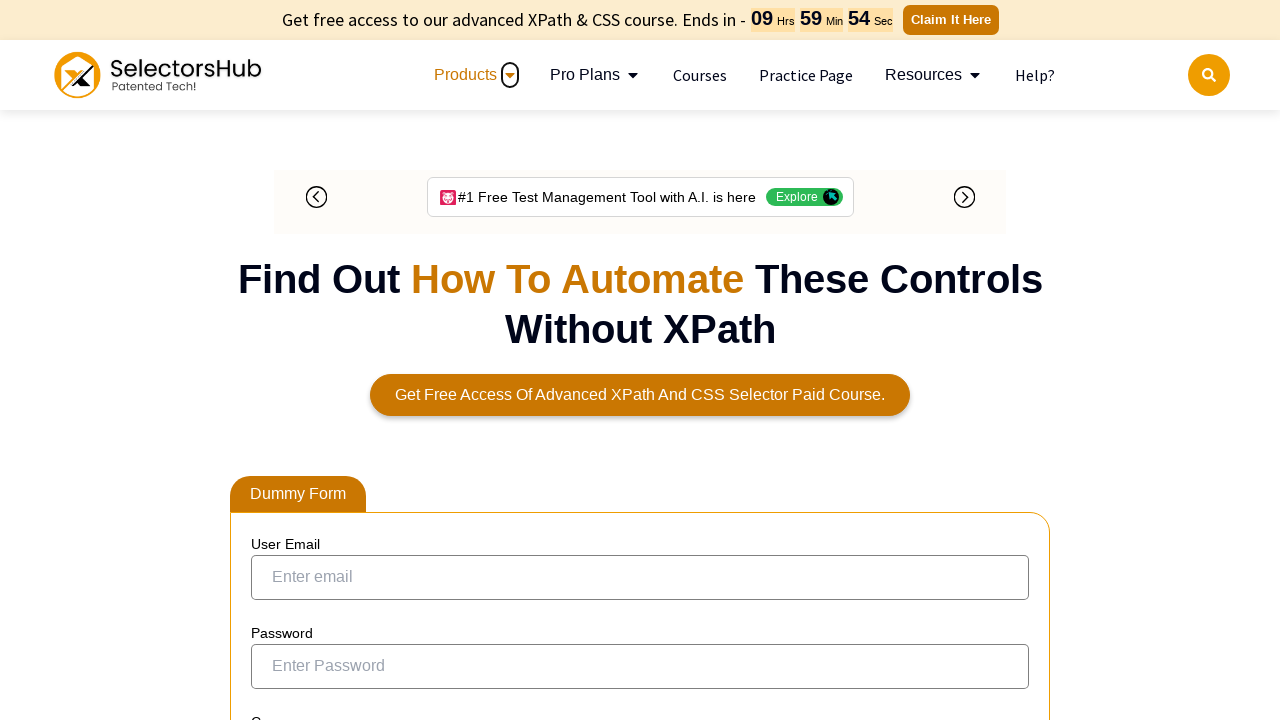

Navigated to XPath practice page
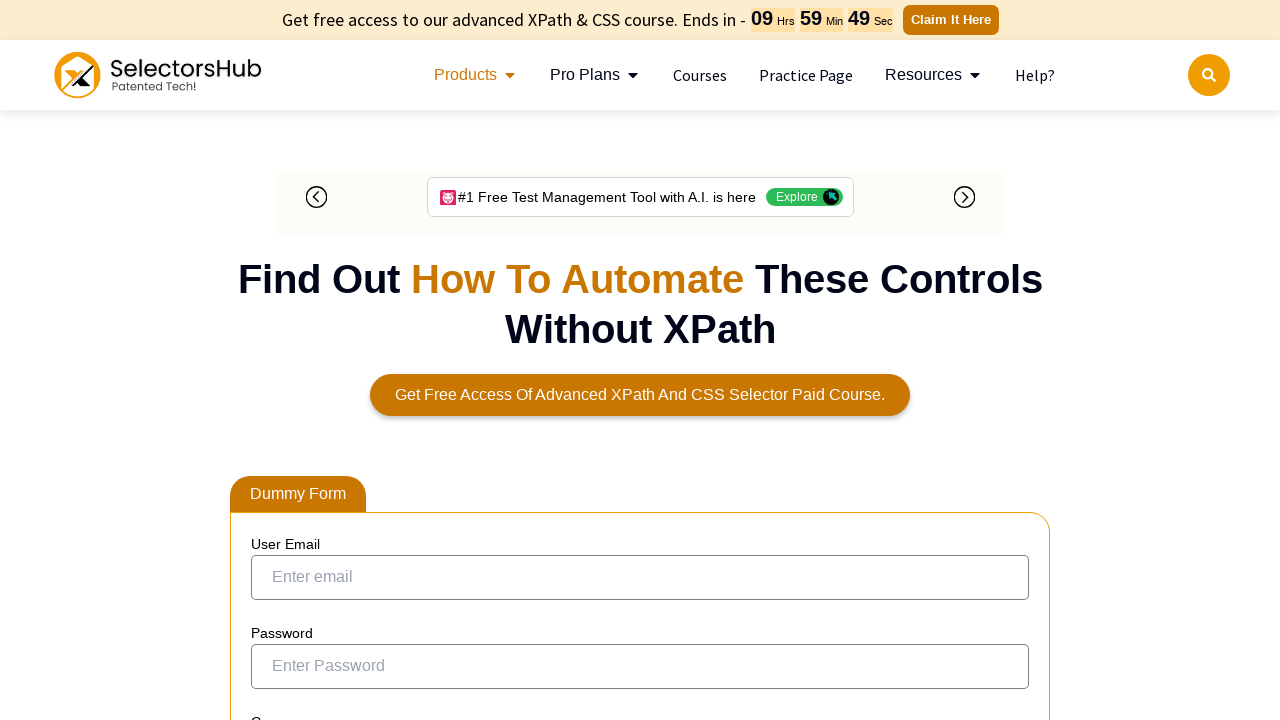

Clicked checkbox for user 'Garry.White' at (274, 352) on //a[text()='Garry.White']/parent::td/preceding-sibling::td/input[@type='checkbox
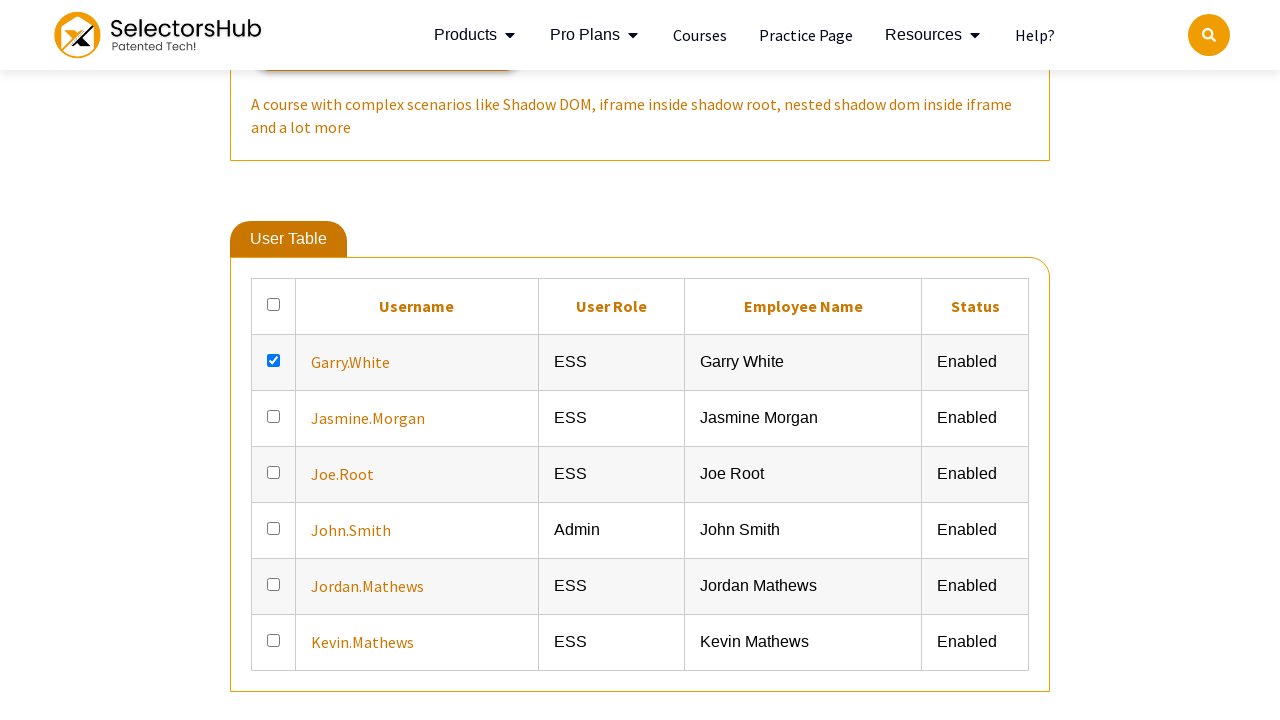

Clicked checkbox for user 'Joe.Root' at (274, 472) on //a[text()='Joe.Root']/parent::td/preceding-sibling::td/input[@type='checkbox']
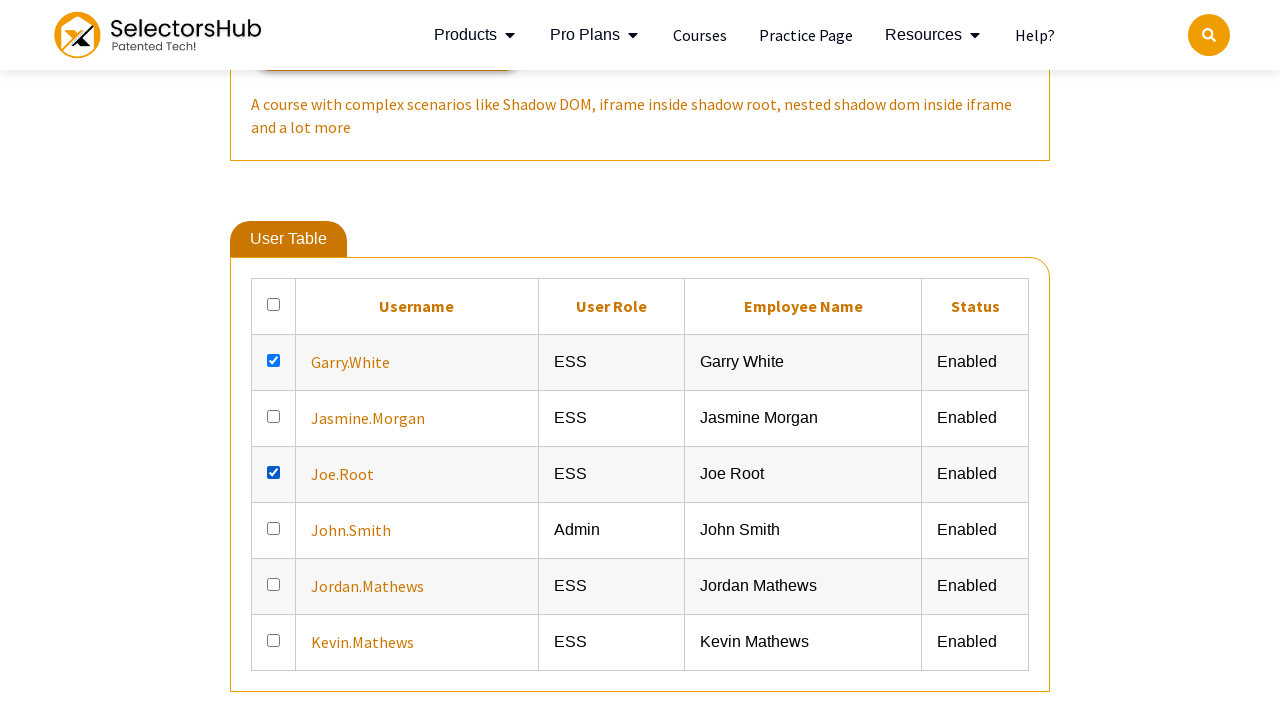

Clicked checkbox for user 'John.Smith' at (274, 528) on //a[text()='John.Smith']/parent::td/preceding-sibling::td/input[@type='checkbox'
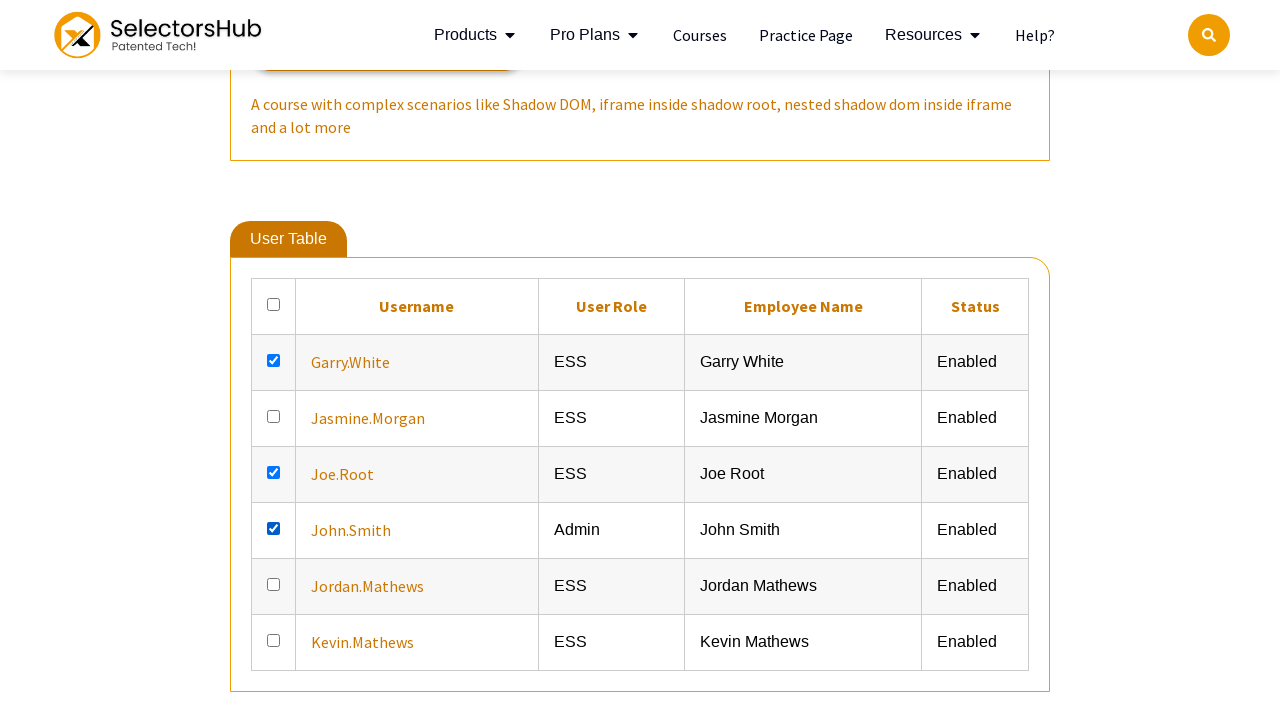

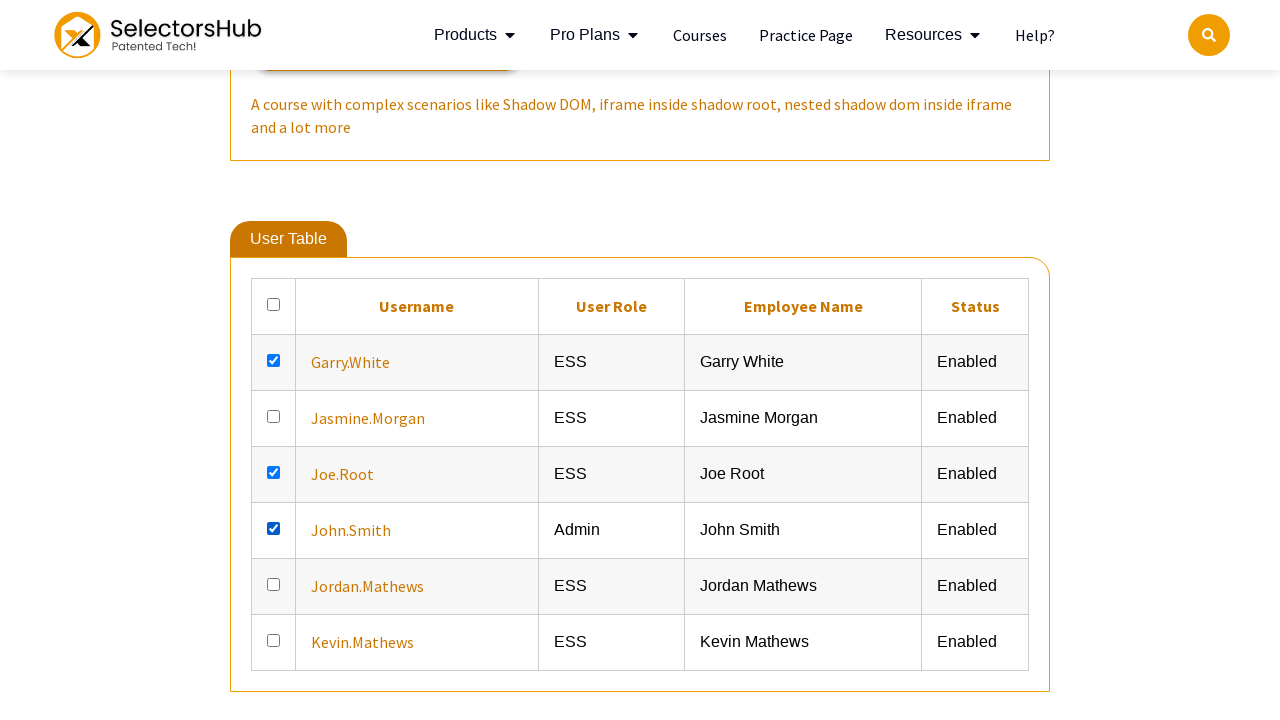